Tests the reset functionality of a feedback form by filling all fields and clicking the clear button, then verifying the fields are empty.

Starting URL: http://zero.webappsecurity.com/

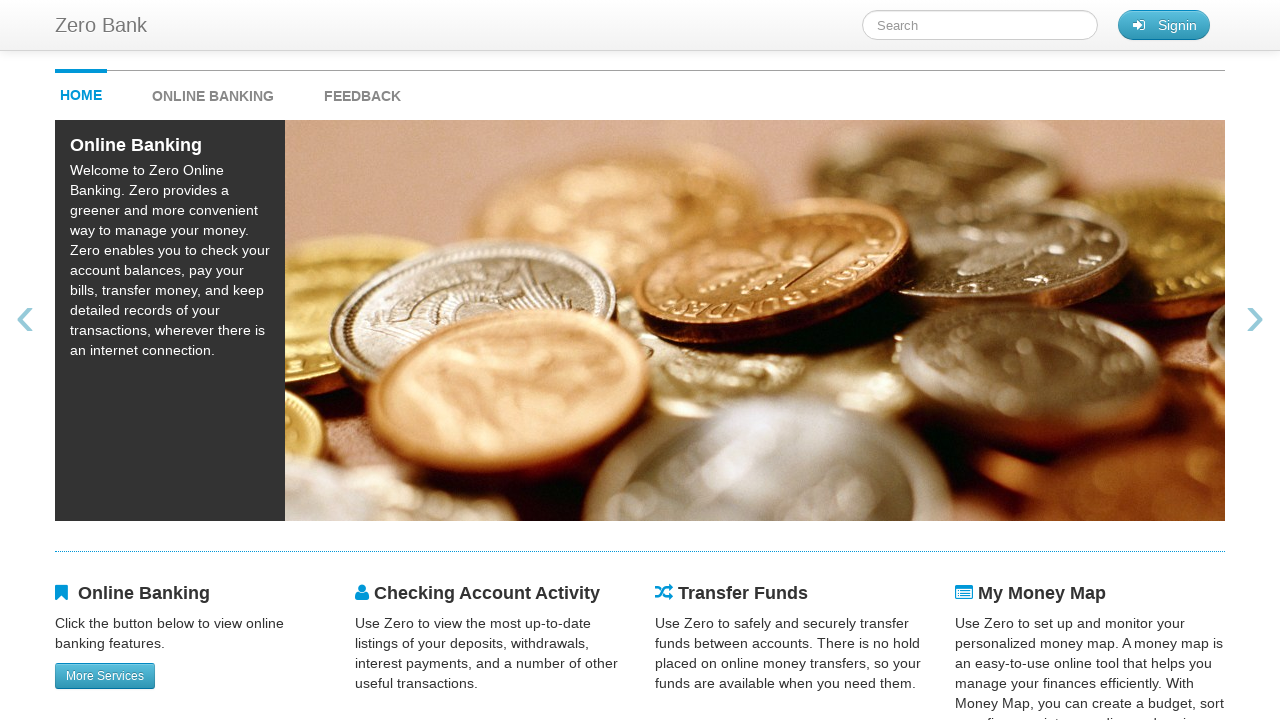

Clicked feedback link to navigate to feedback form at (362, 91) on #feedback
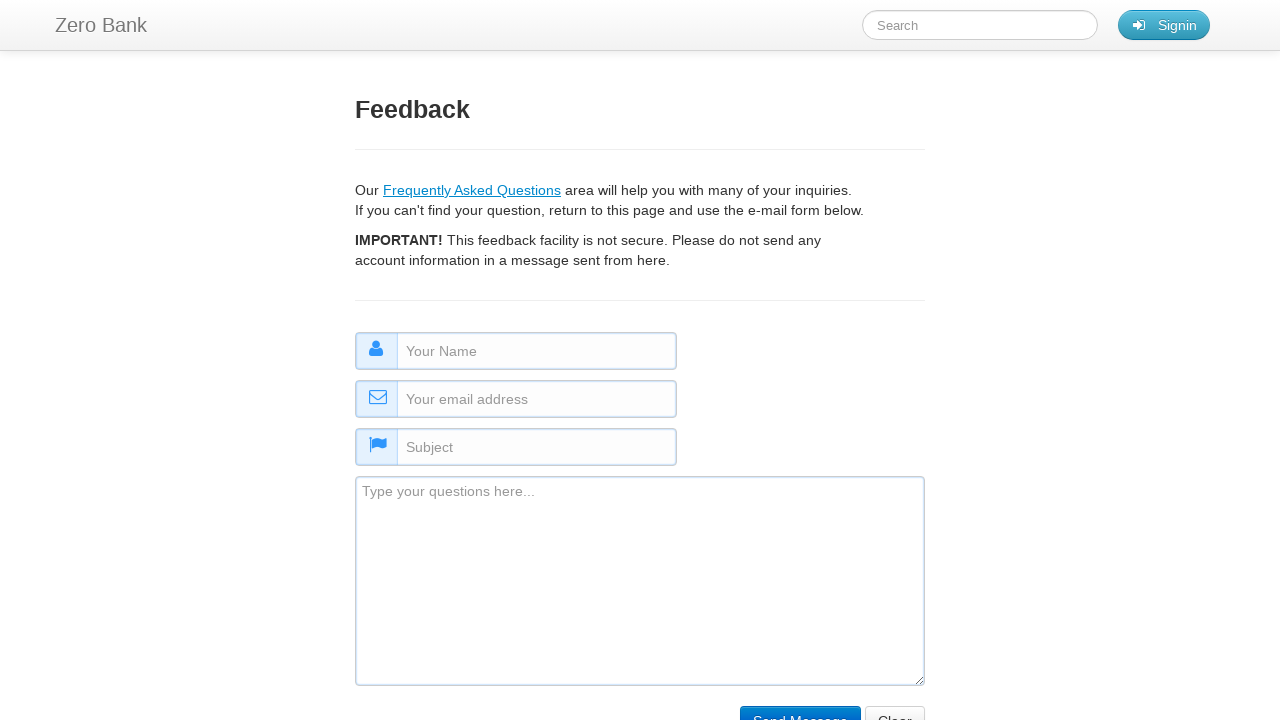

Filled name field with 'some name' on #name
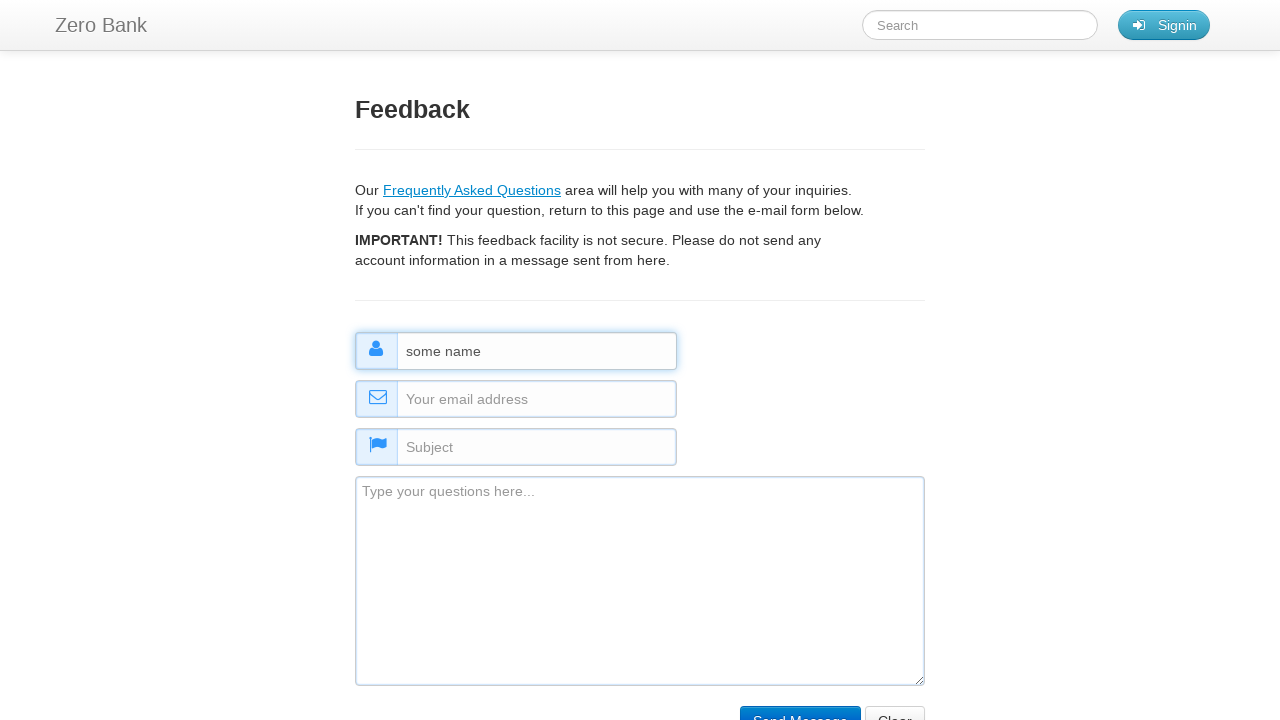

Filled email field with 'test@example.com' on #email
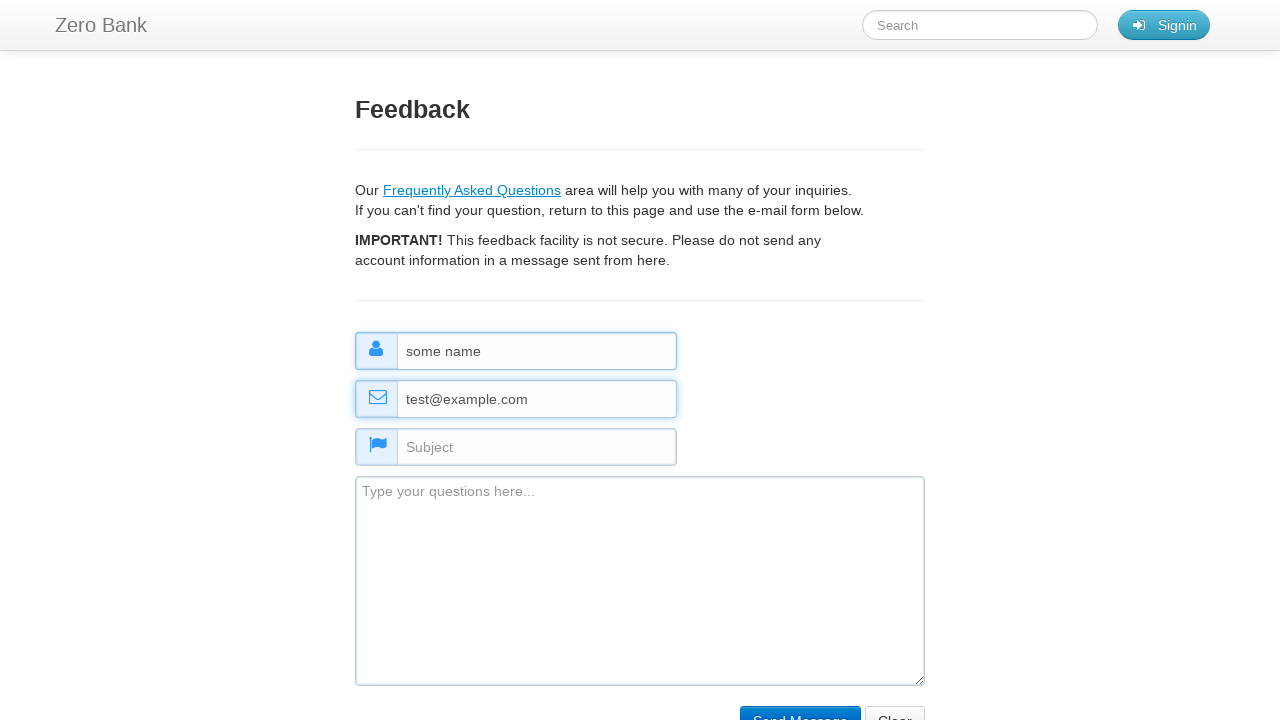

Filled subject field with 'this is the subject' on #subject
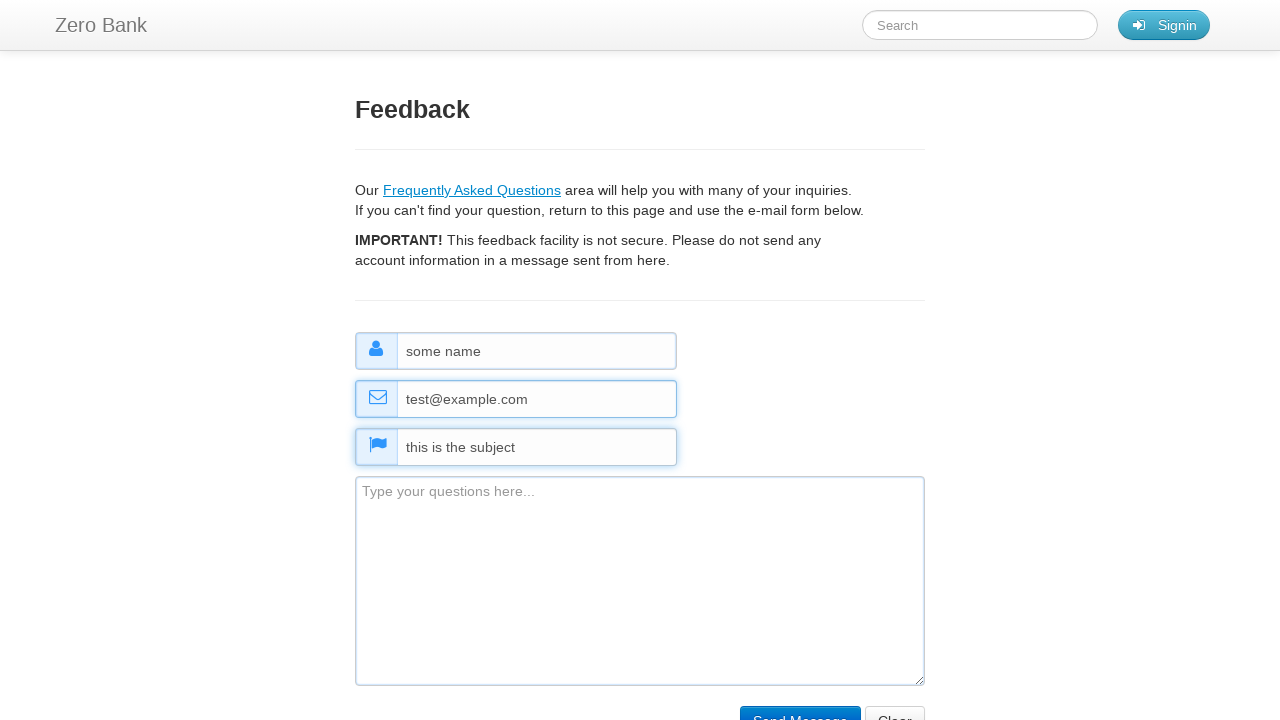

Filled comment field with 'this is the text area' on #comment
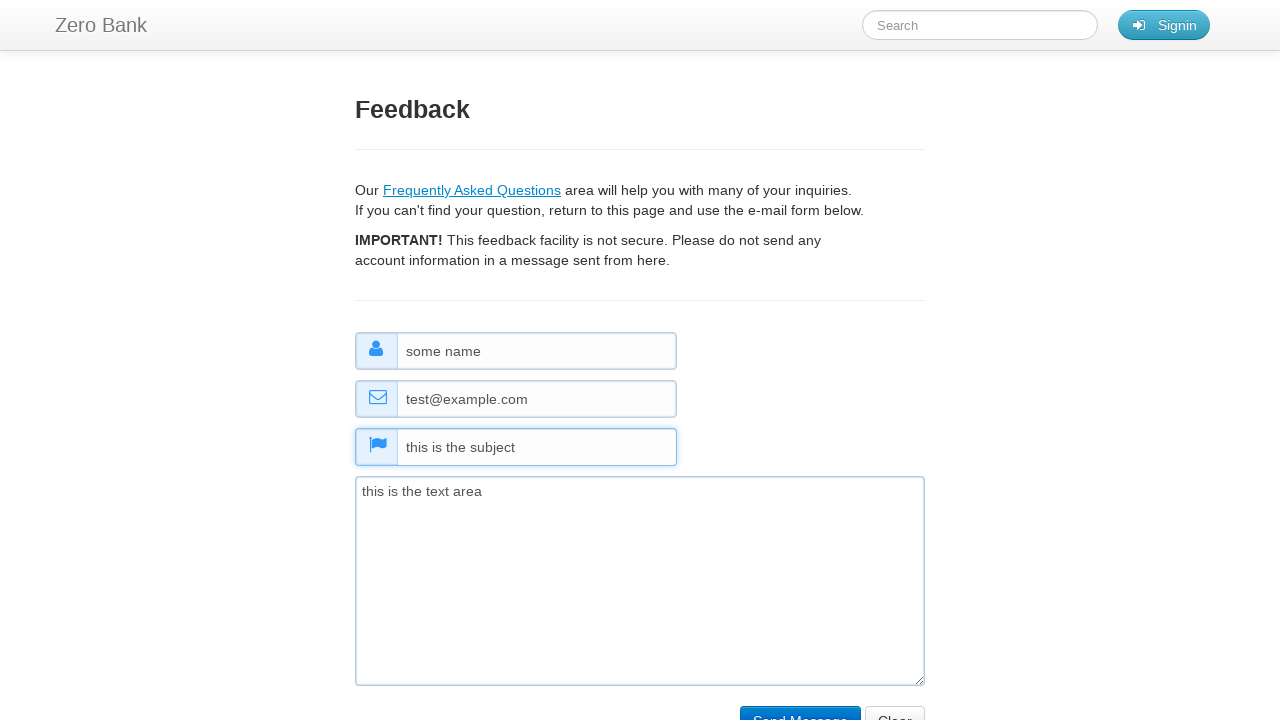

Clicked clear/reset button to reset feedback form at (895, 705) on input[name='clear']
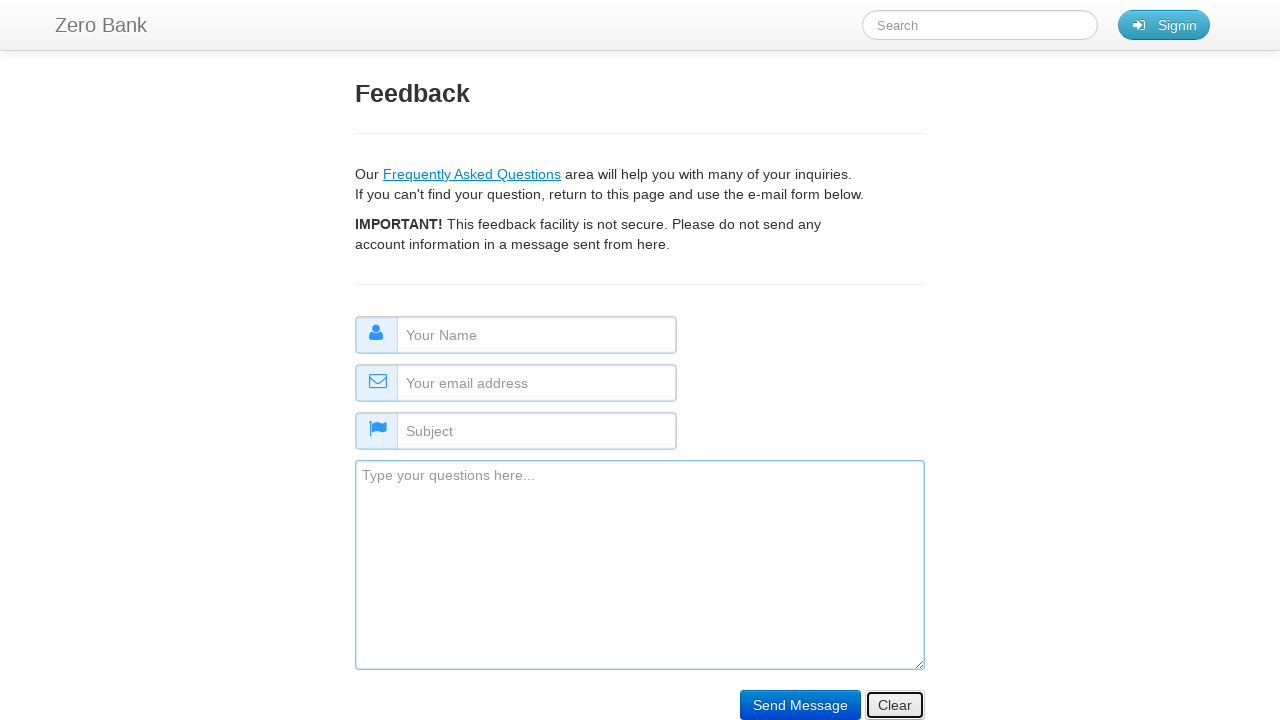

Verified name field is empty after reset
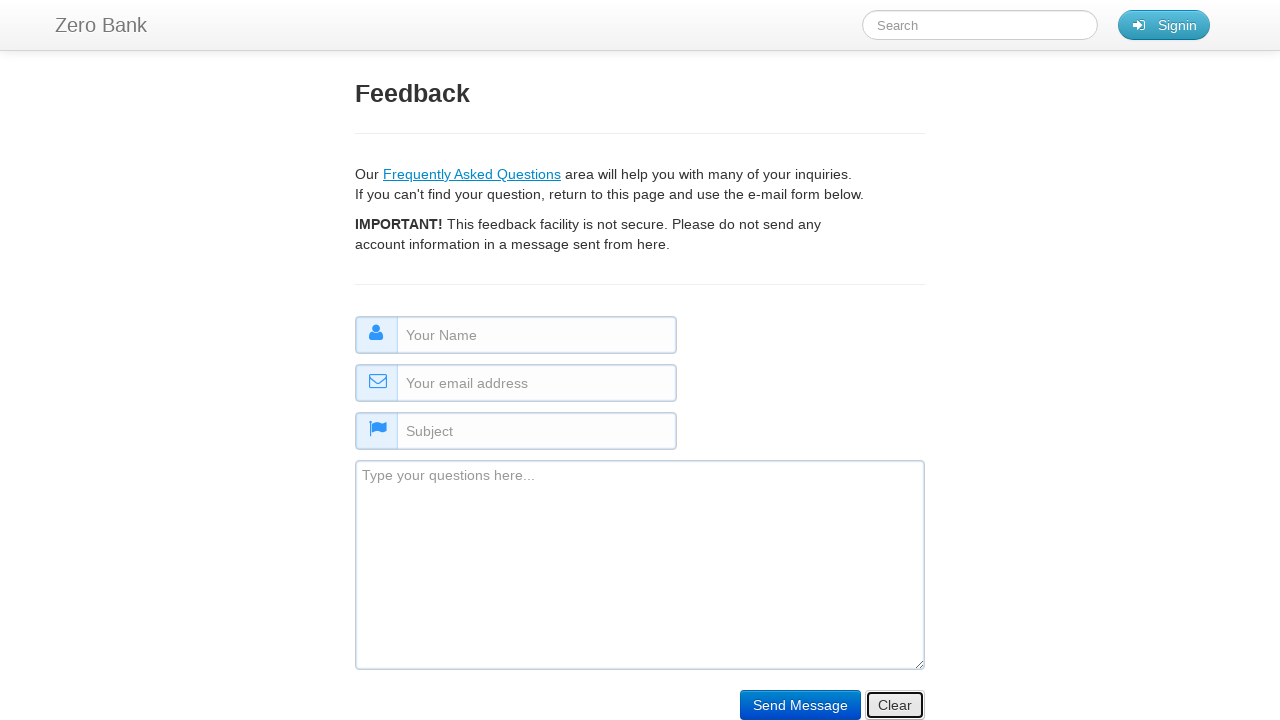

Verified comment field is empty after reset
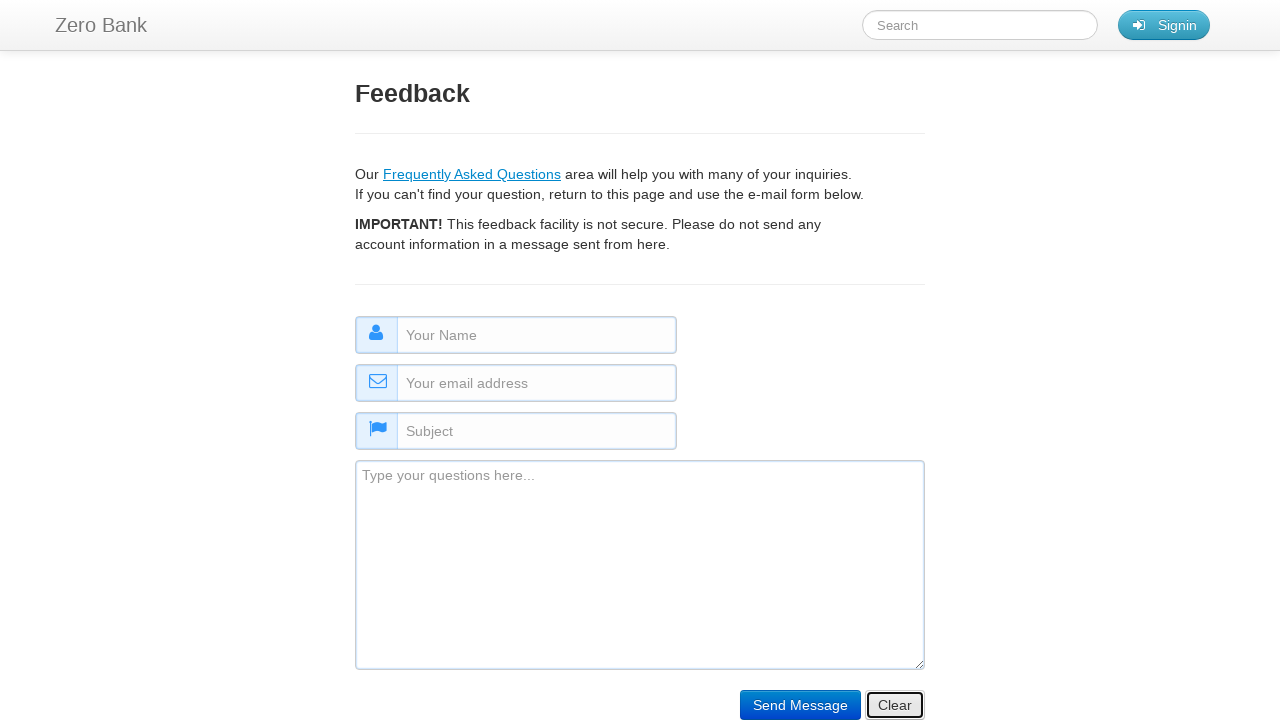

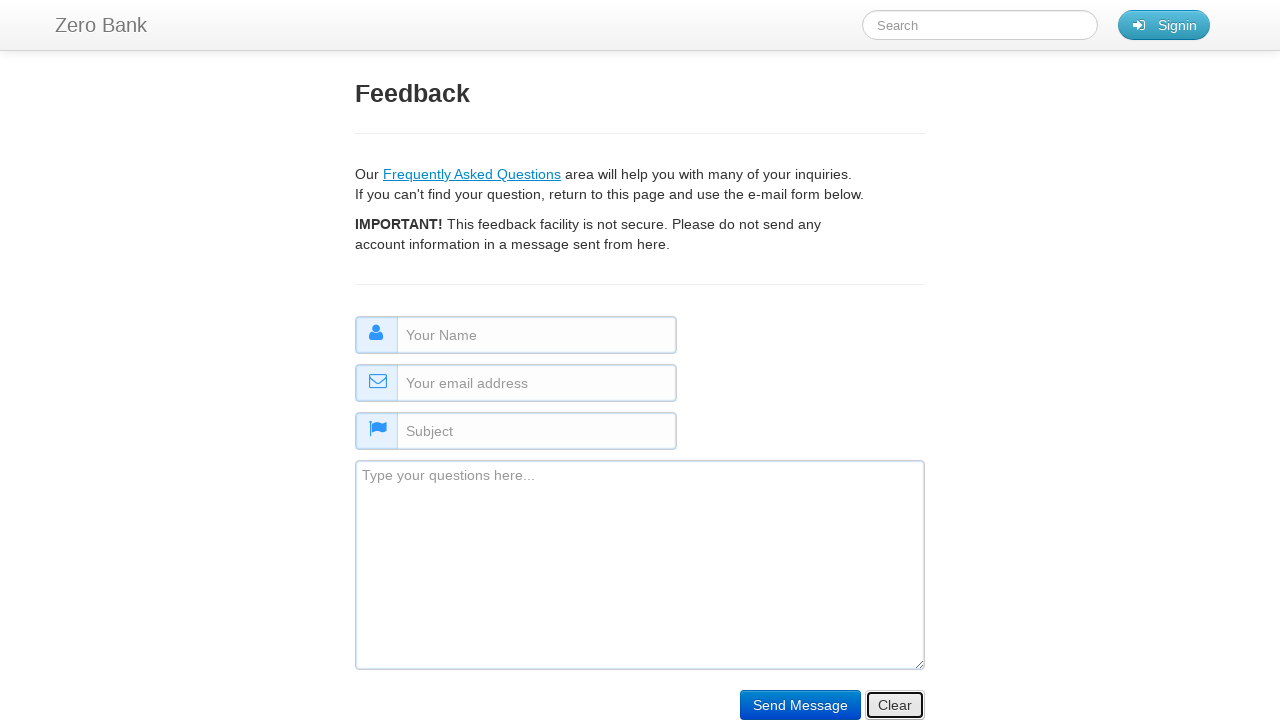